Tests mouse hover interaction on an image with zoom functionality by hovering over and clicking on a magnifiable image element

Starting URL: https://www.jqueryscript.net/zoom/image-magnifier-on-hover.html

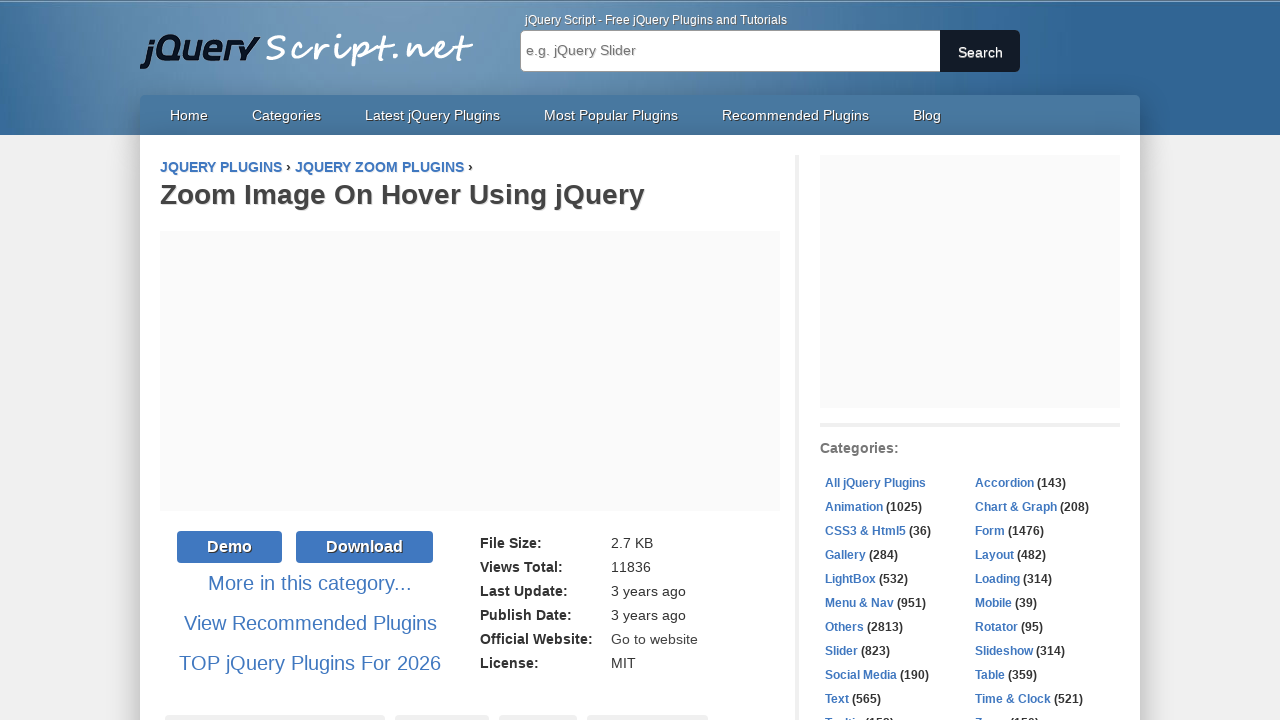

Hovered over magnifiable image element with zoom functionality at (682, 360) on a[title='Magnify Images On Hover Or Touch & Hold - jQuery izoomify']
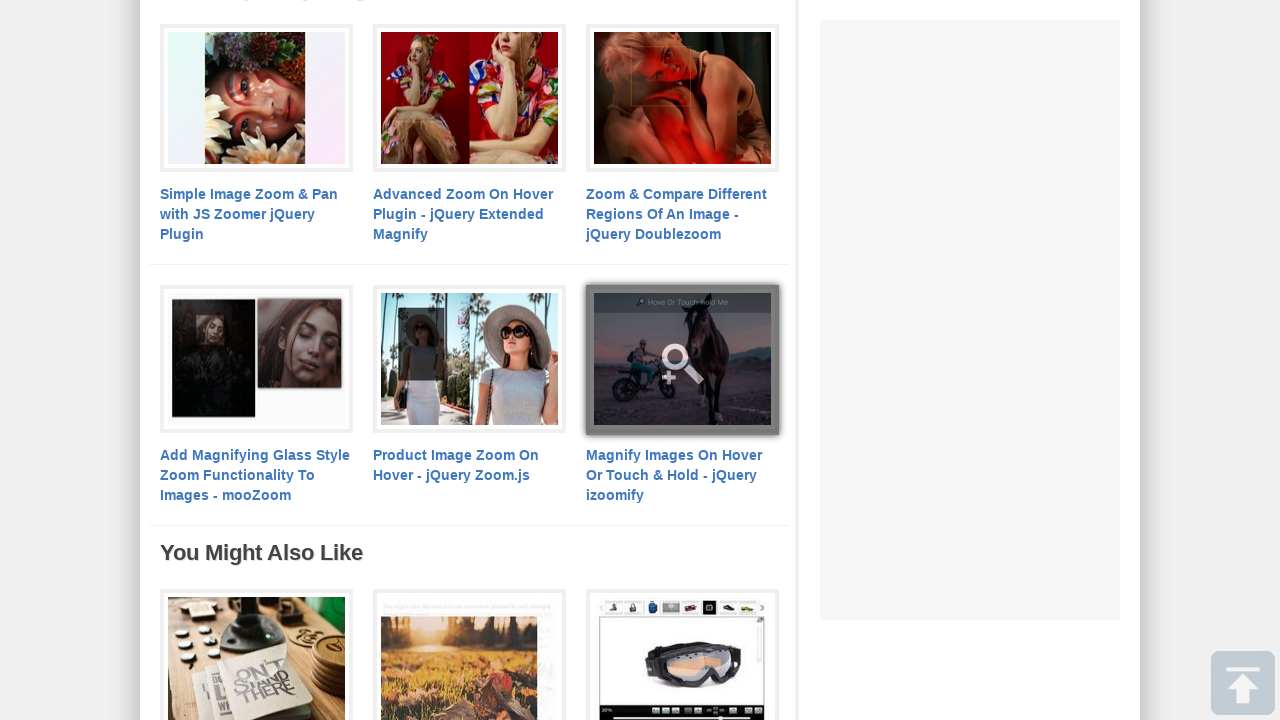

Waited 1000ms for hover effect to settle
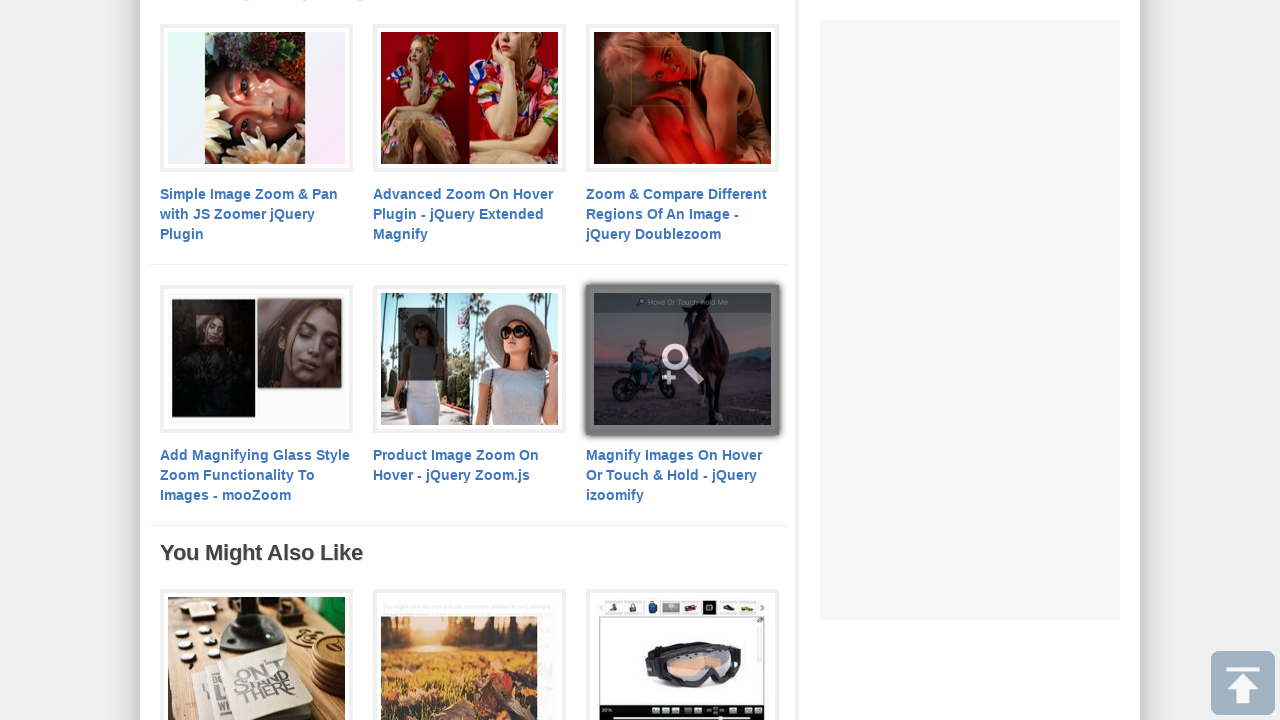

Clicked on the magnifiable image element at (682, 360) on a[title='Magnify Images On Hover Or Touch & Hold - jQuery izoomify']
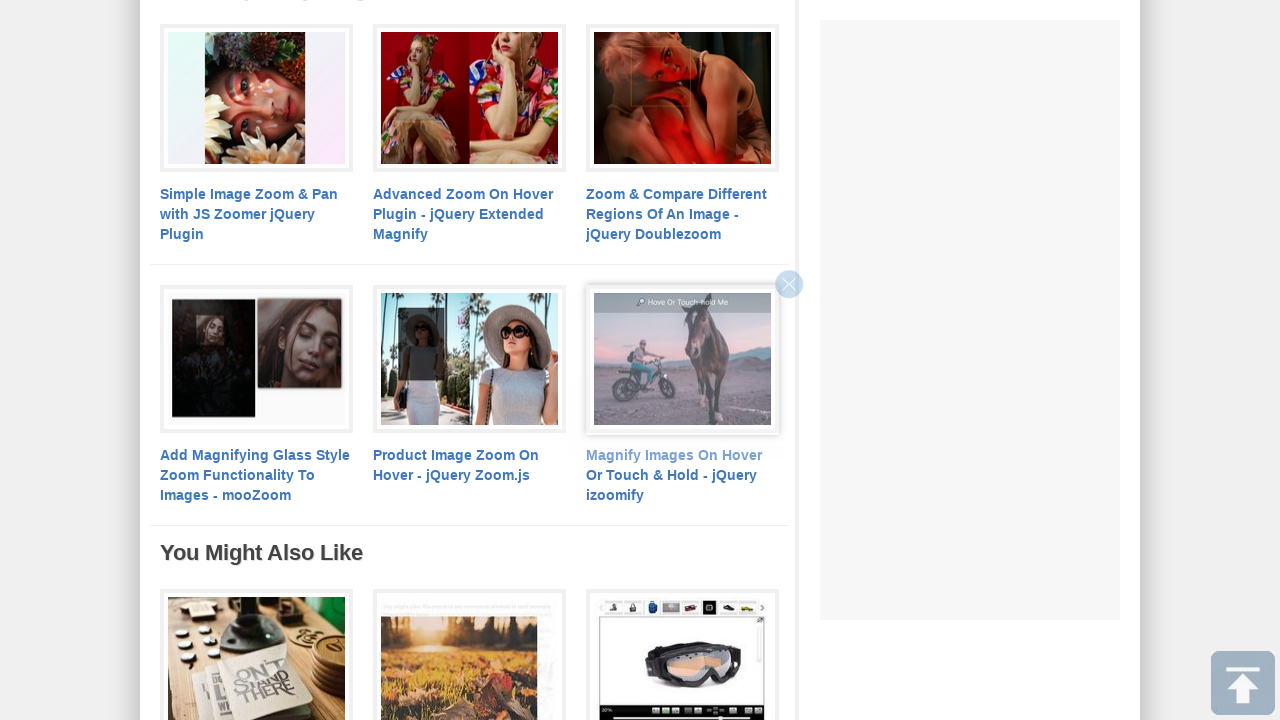

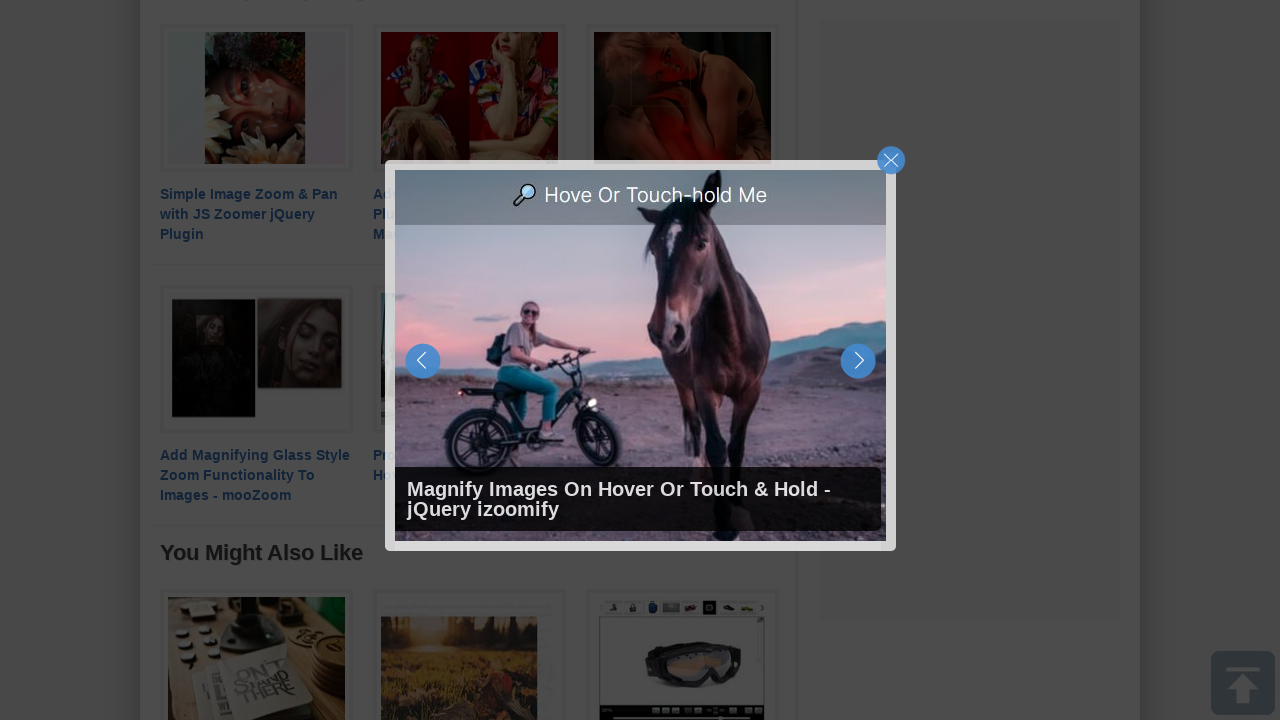